Tests XPath sibling selector functionality by navigating to a practice page and locating a button element using following-sibling XPath axis to verify the element's text content.

Starting URL: https://rahulshettyacademy.com/AutomationPractice/

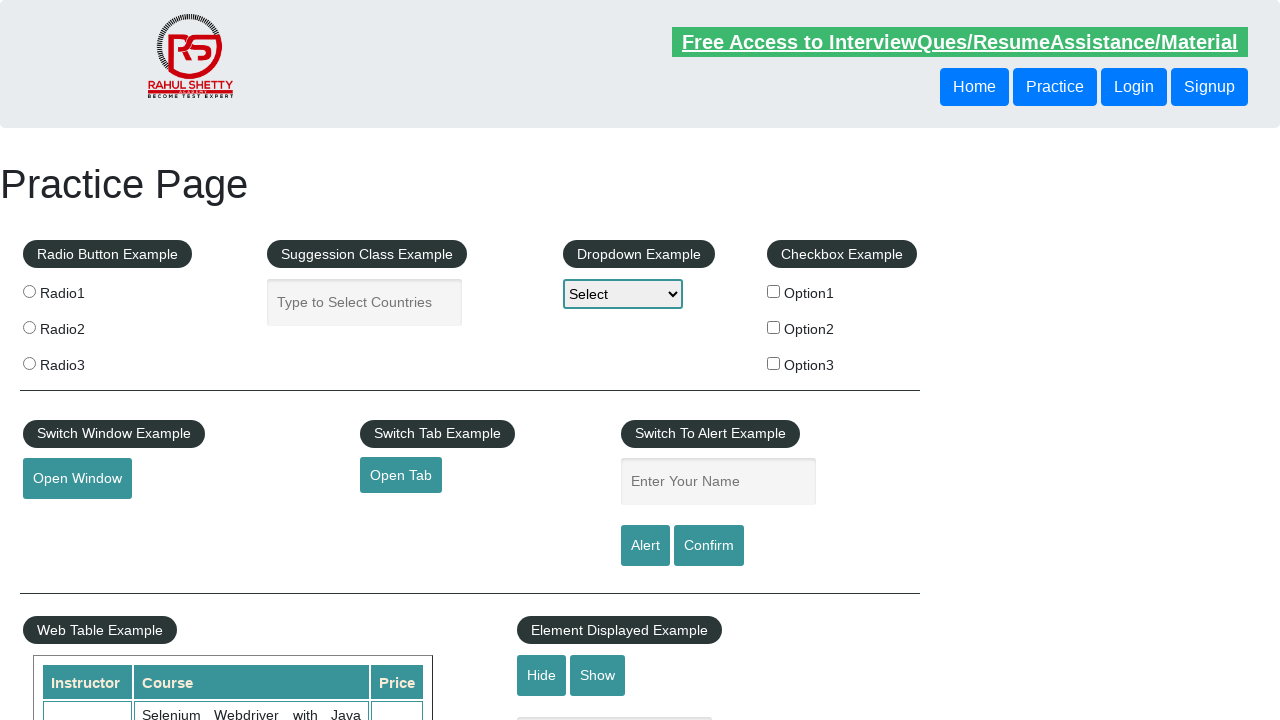

Located sibling button element using XPath following-sibling axis and retrieved text content
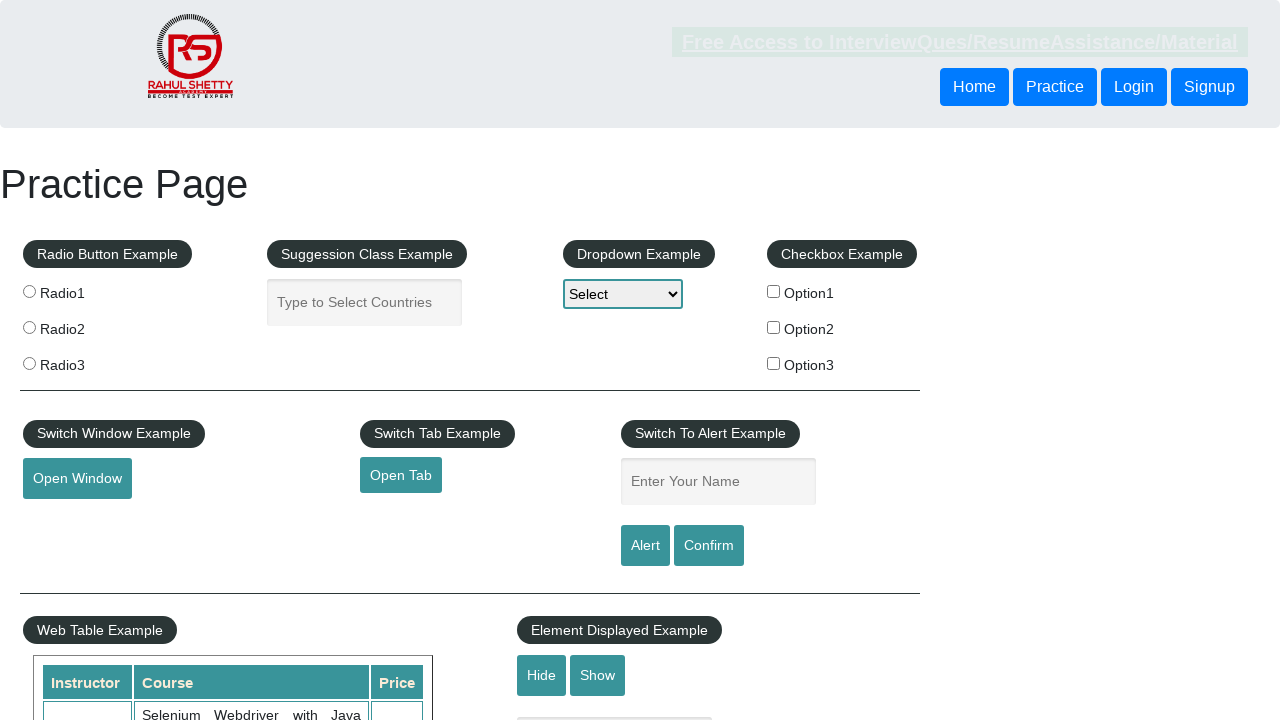

Verified sibling button element exists on the page
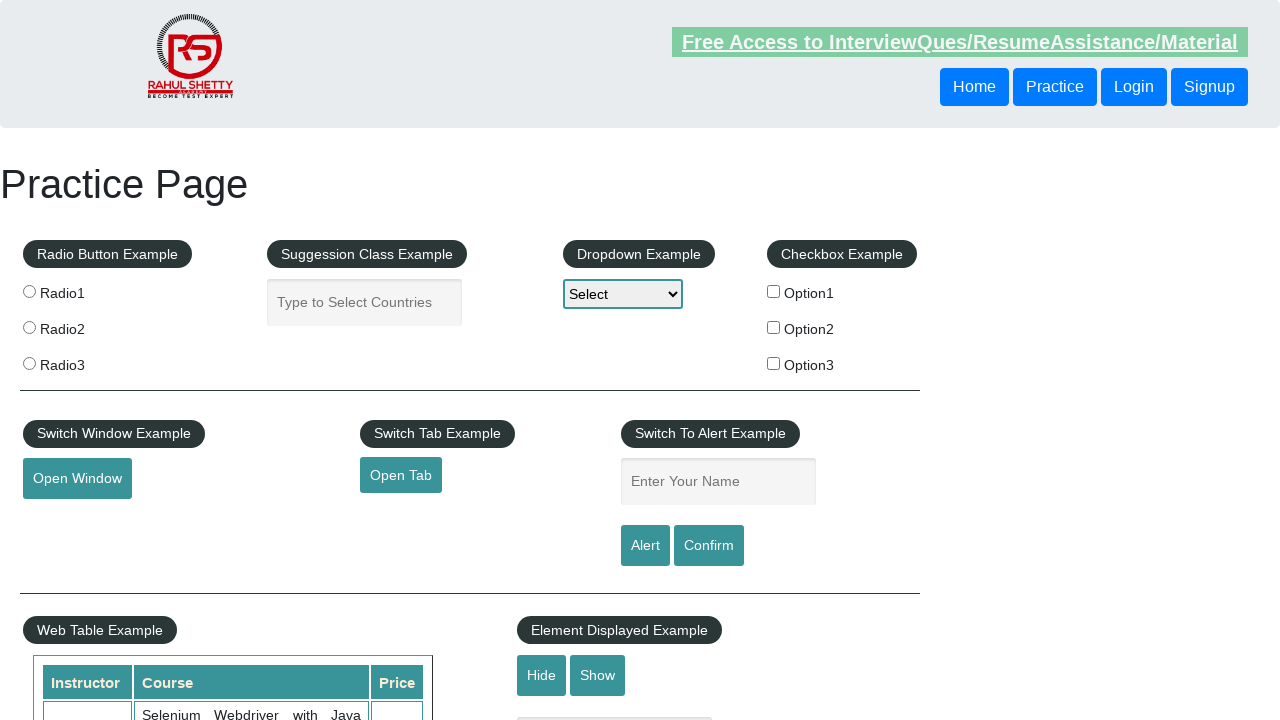

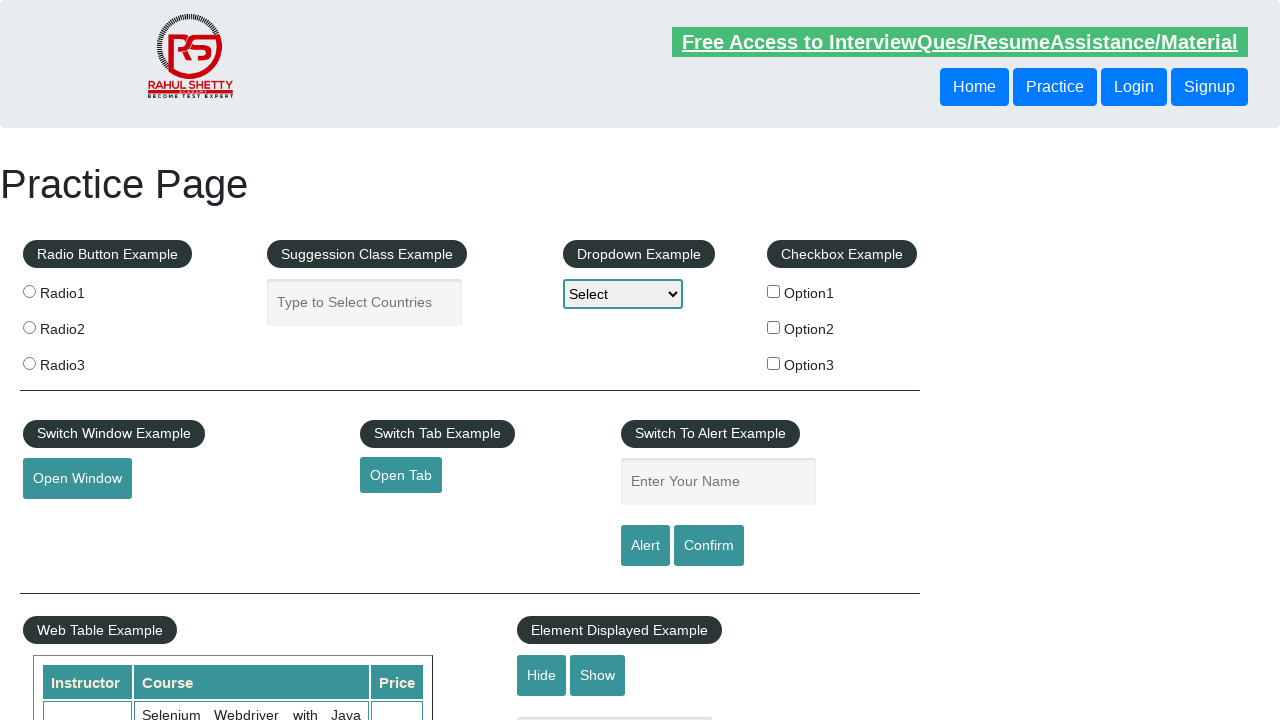